Tests popup handling and form submission on a training site by clicking a launcher button, filling demo form fields in the popup, and submitting

Starting URL: https://training-support.net/webelements/popups

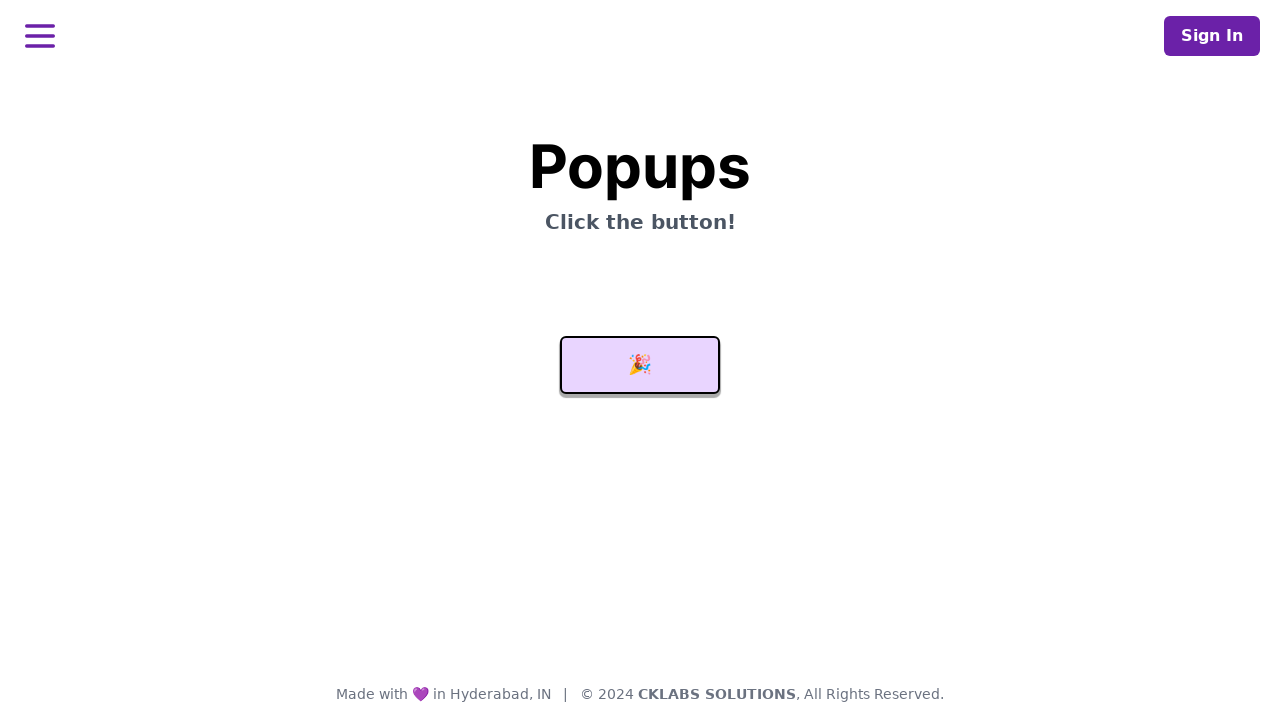

Clicked launcher button to open popup at (640, 365) on #launcher
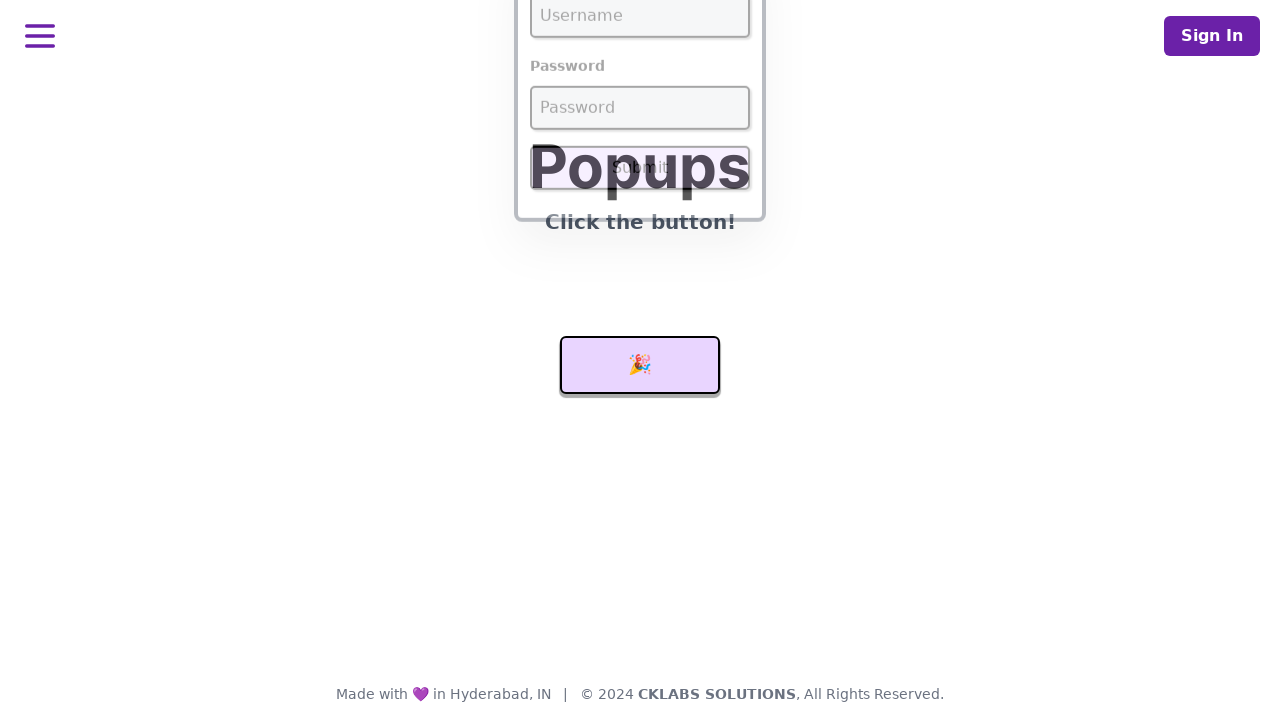

Popup form loaded with username field visible
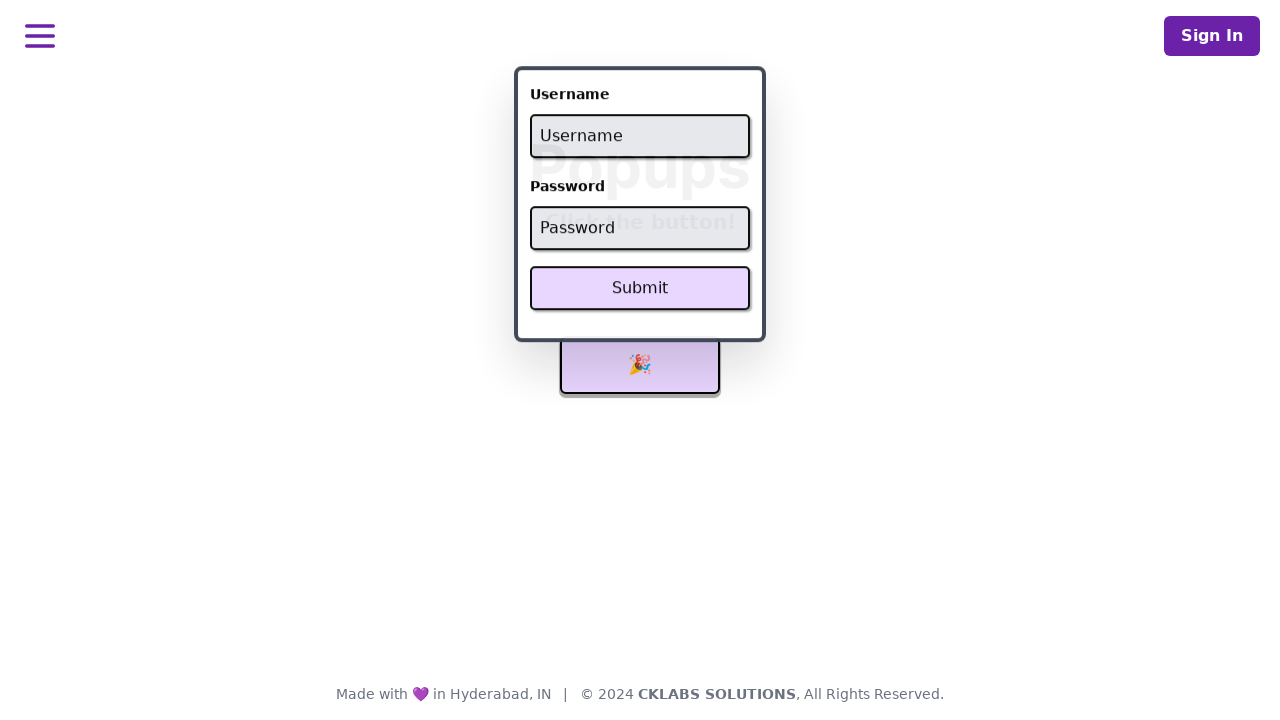

Filled username field with 'admin' on #username
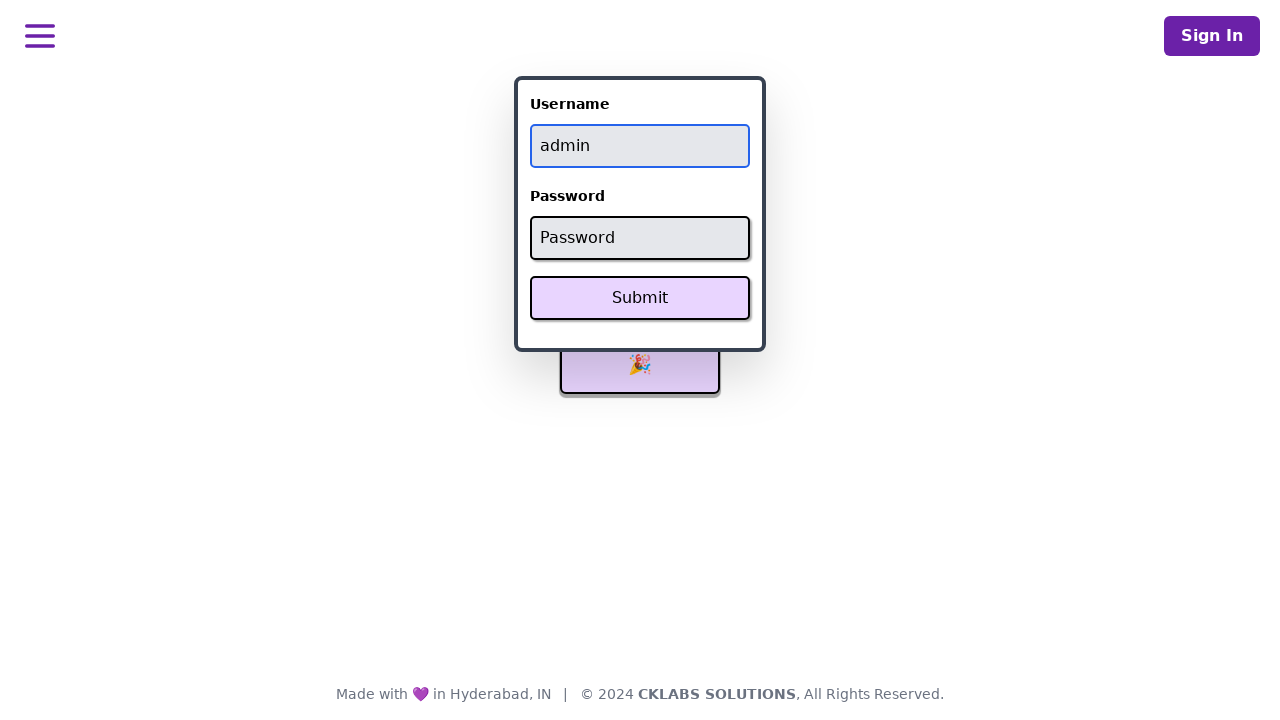

Filled password field with 'password' on #password
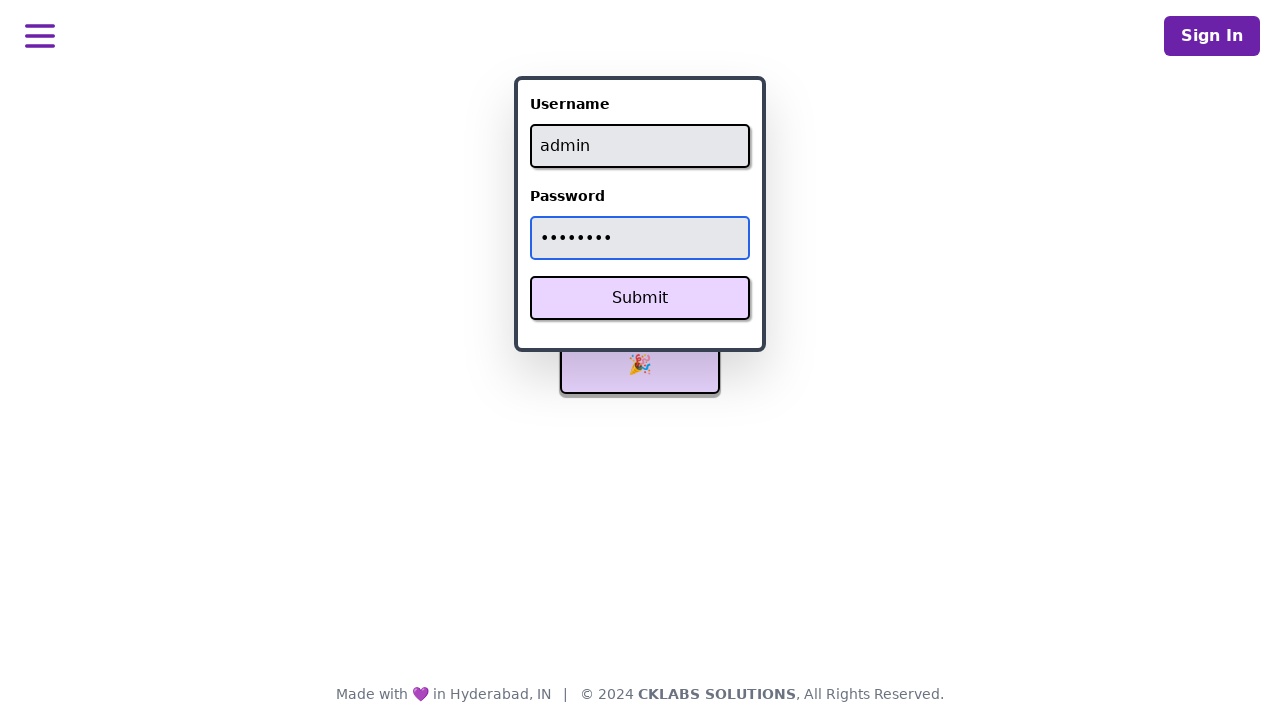

Clicked Submit button to submit form at (640, 298) on button:text('Submit')
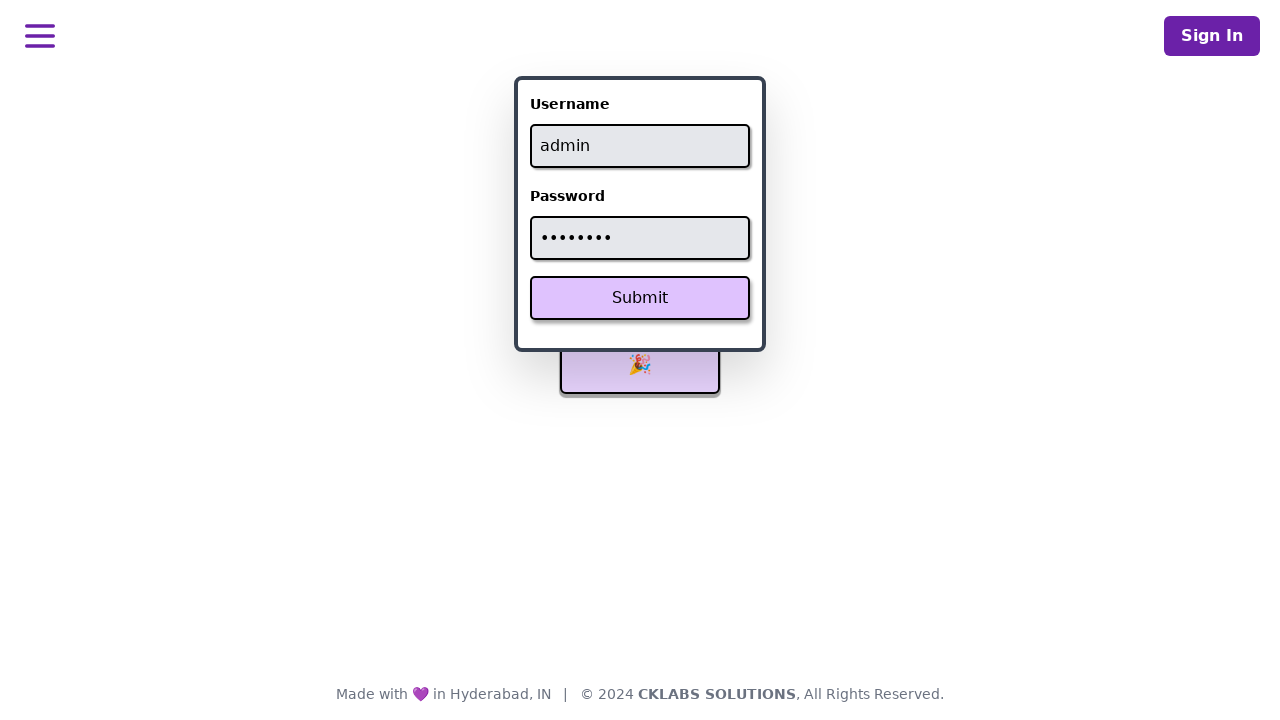

Success message displayed on page
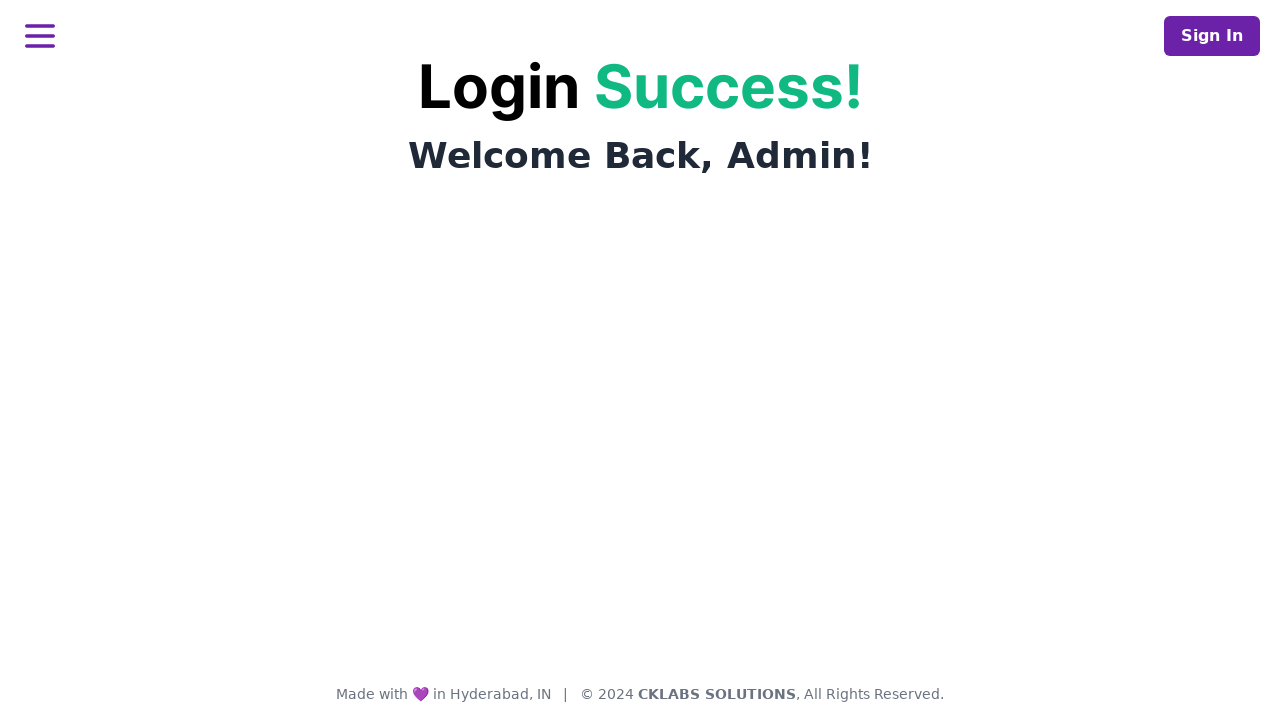

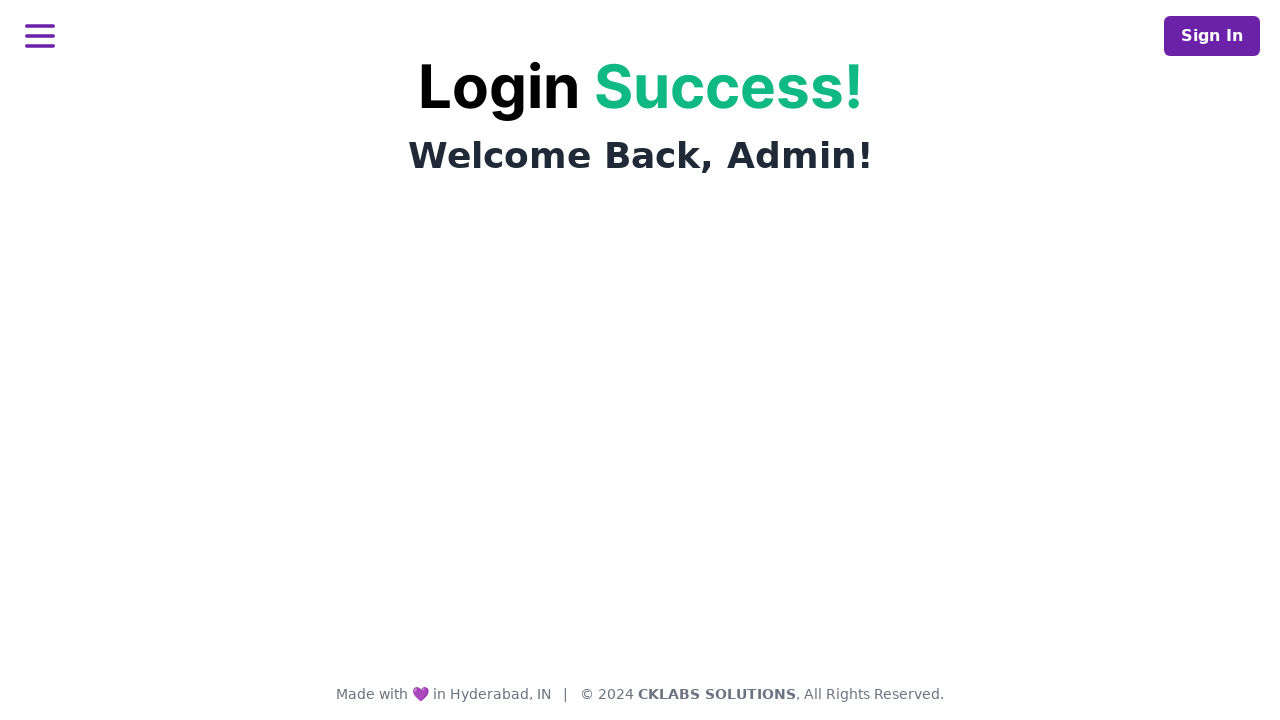